Navigates to a product page on MyProtein and verifies that product images are present

Starting URL: https://www.myprotein.com/sports-nutrition/impact-whey-protein/10530943.html

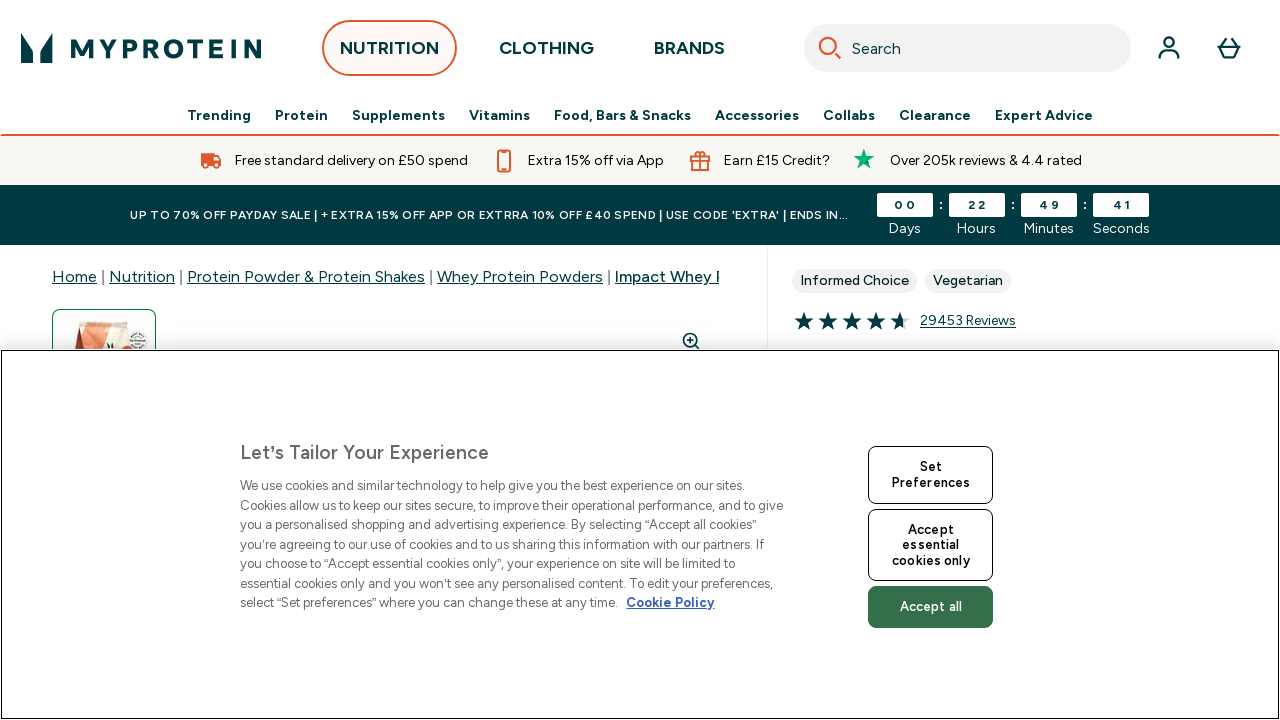

Waited for product images to load on MyProtein Impact Whey Protein page
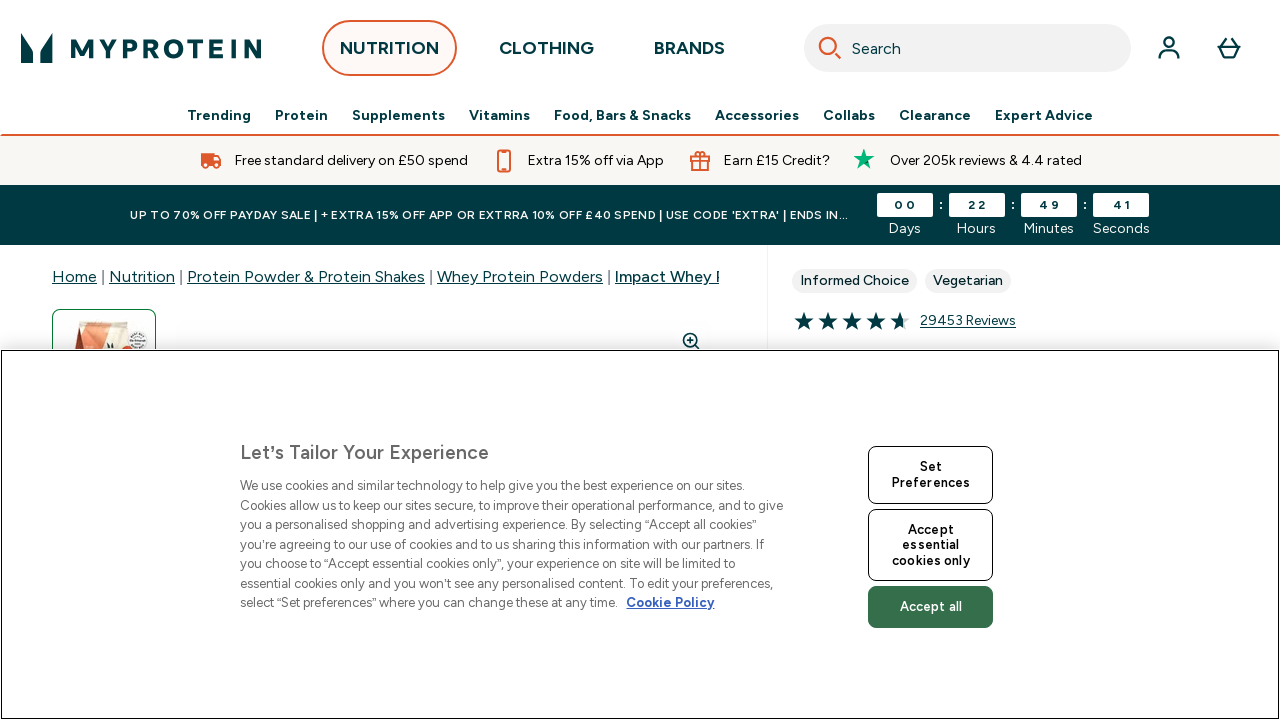

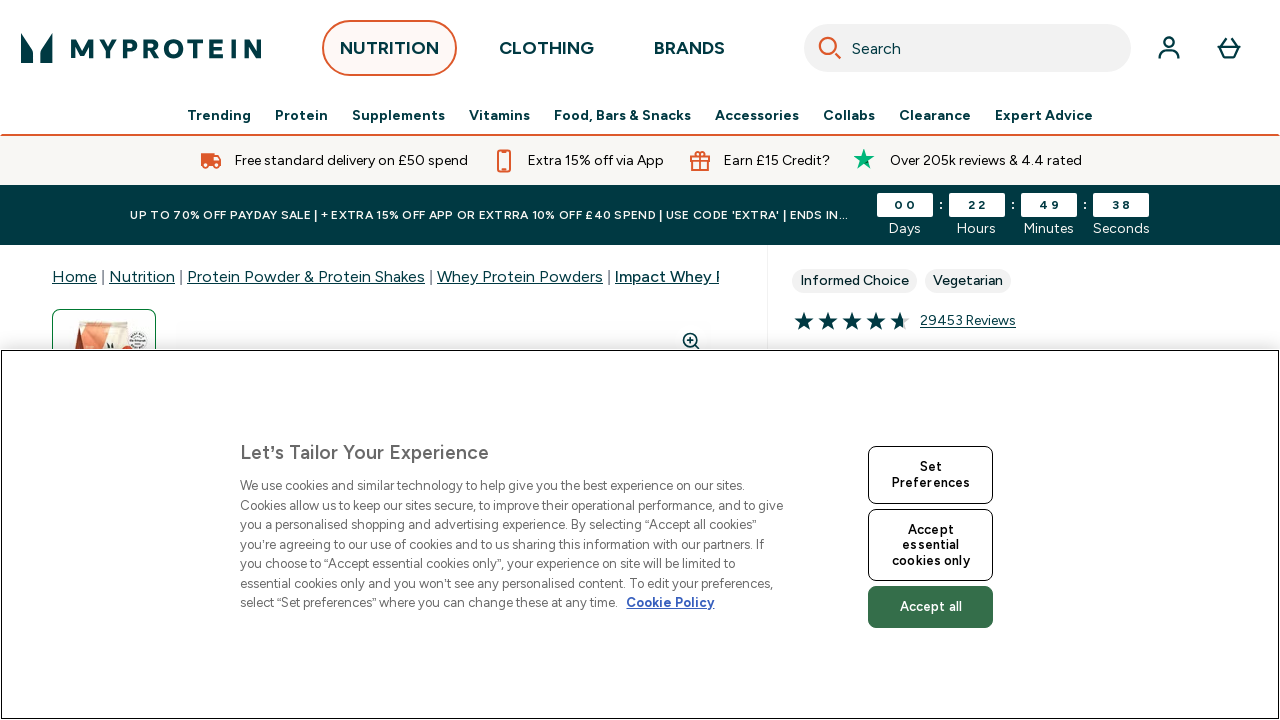